Tests window handling by opening a new window, verifying content in both windows, and switching between them

Starting URL: https://the-internet.herokuapp.com/windows

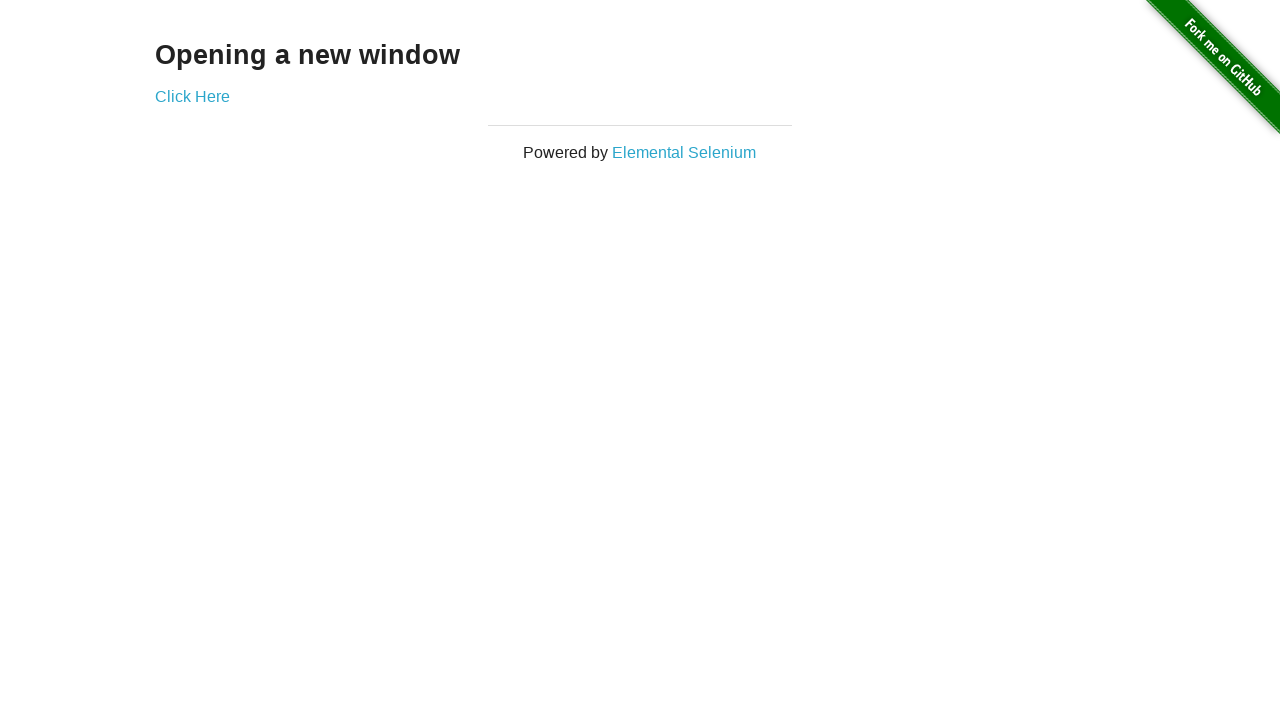

Verified 'Opening a new window' text is visible
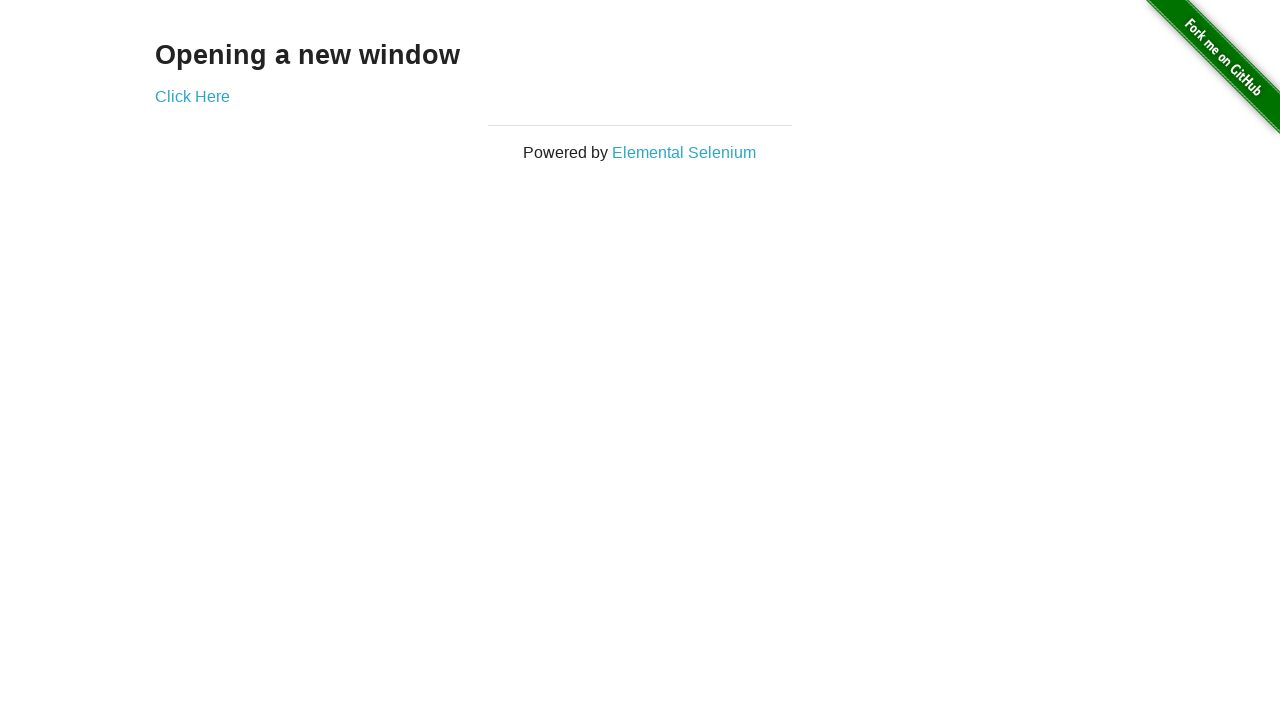

Verified page title contains 'The Internet'
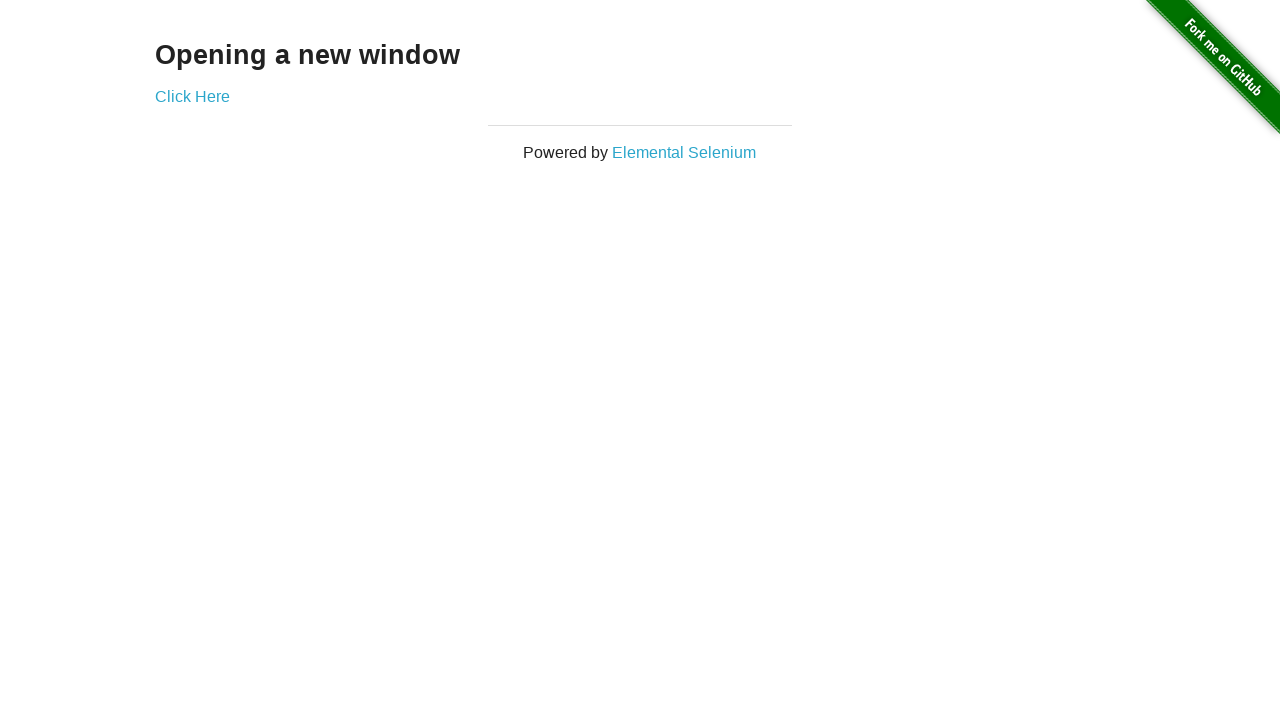

Clicked 'Click Here' link to open new window at (192, 96) on text='Click Here'
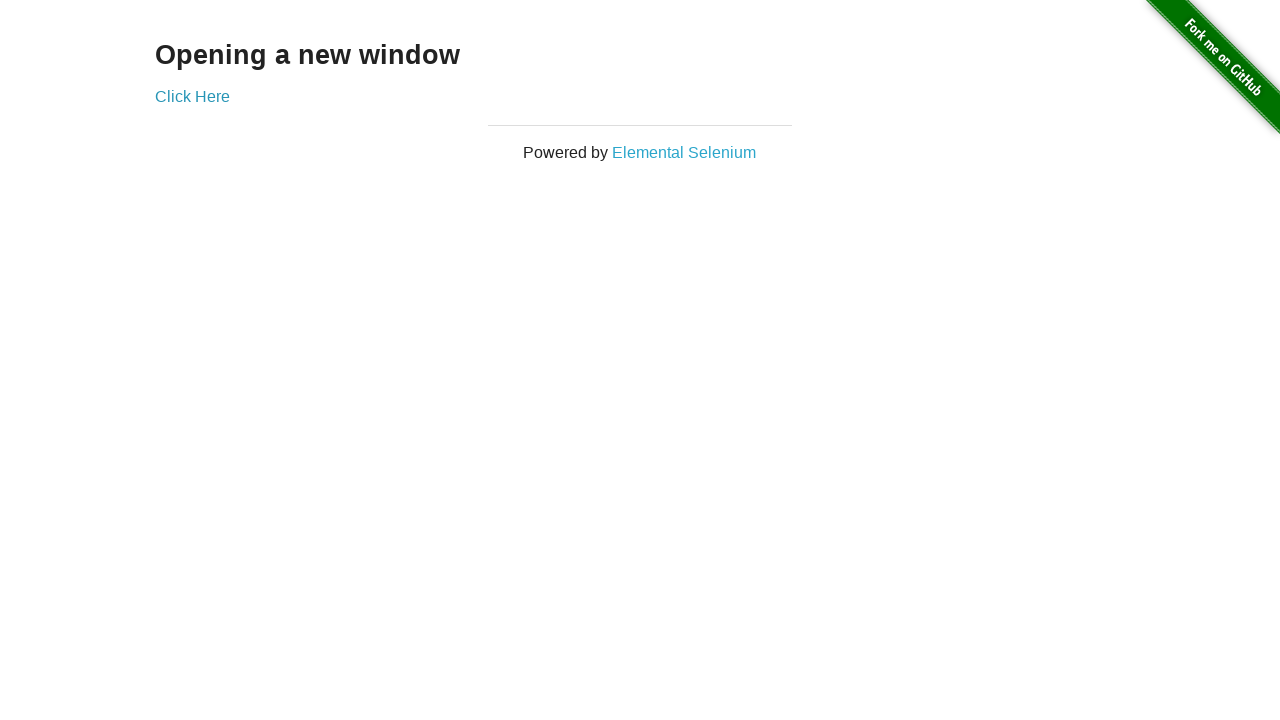

New window popup opened
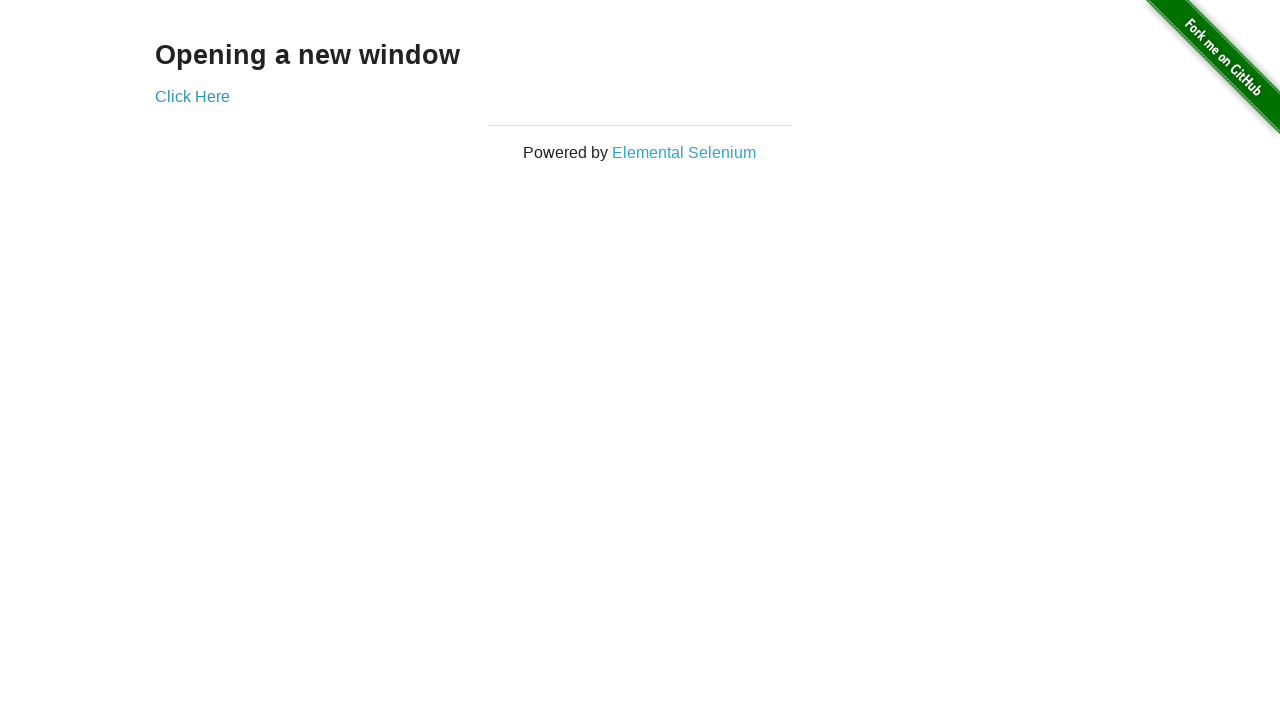

Verified new window title is 'New Window'
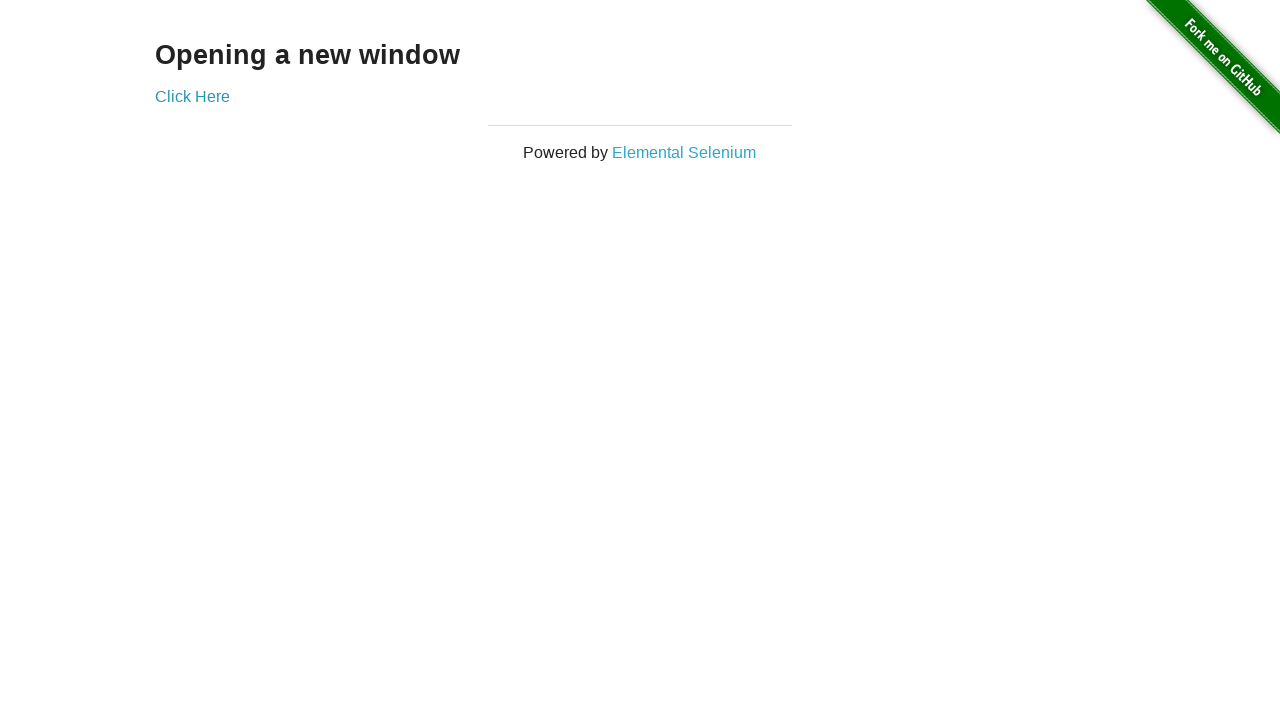

Verified heading text in new window is 'New Window'
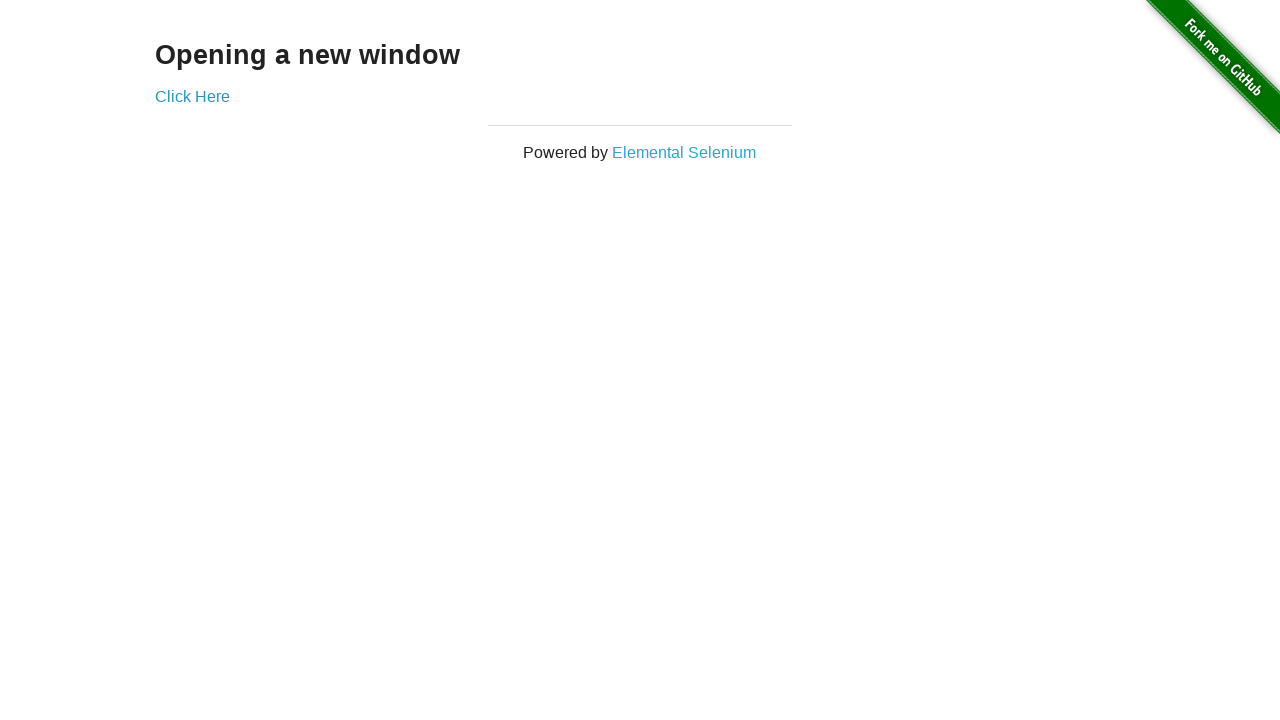

Switched focus back to original window
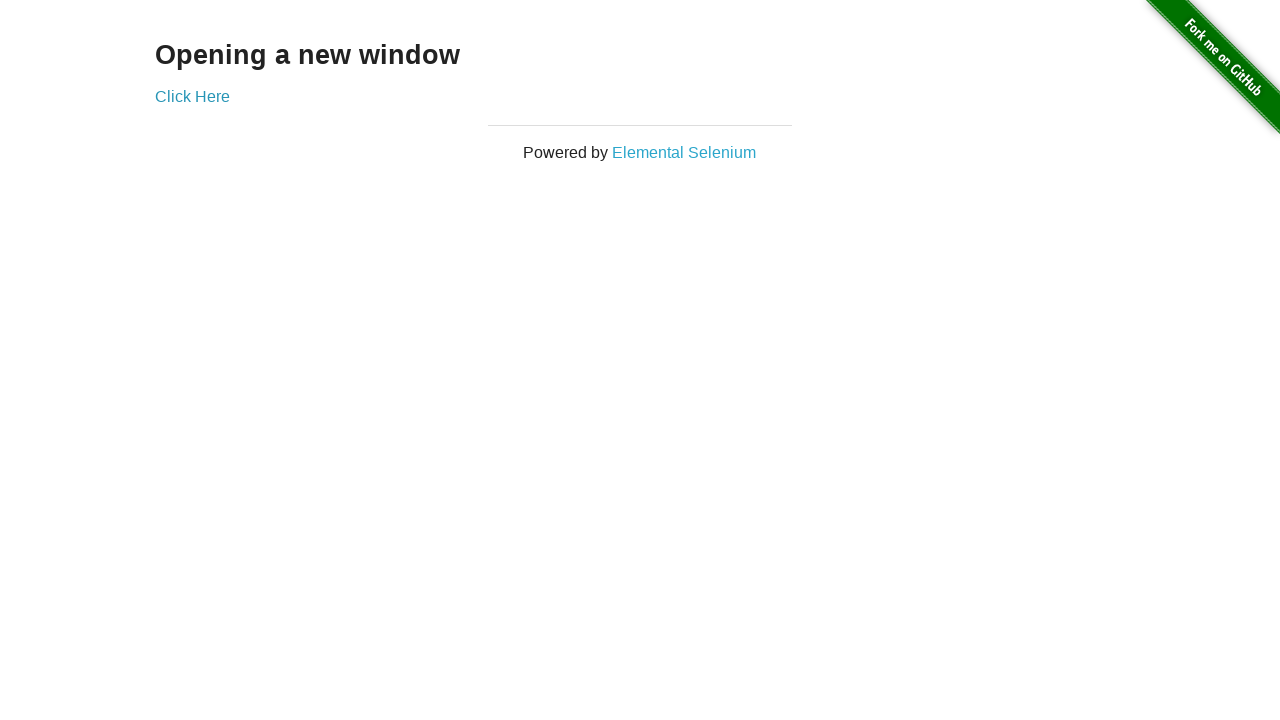

Verified original window title is 'The Internet'
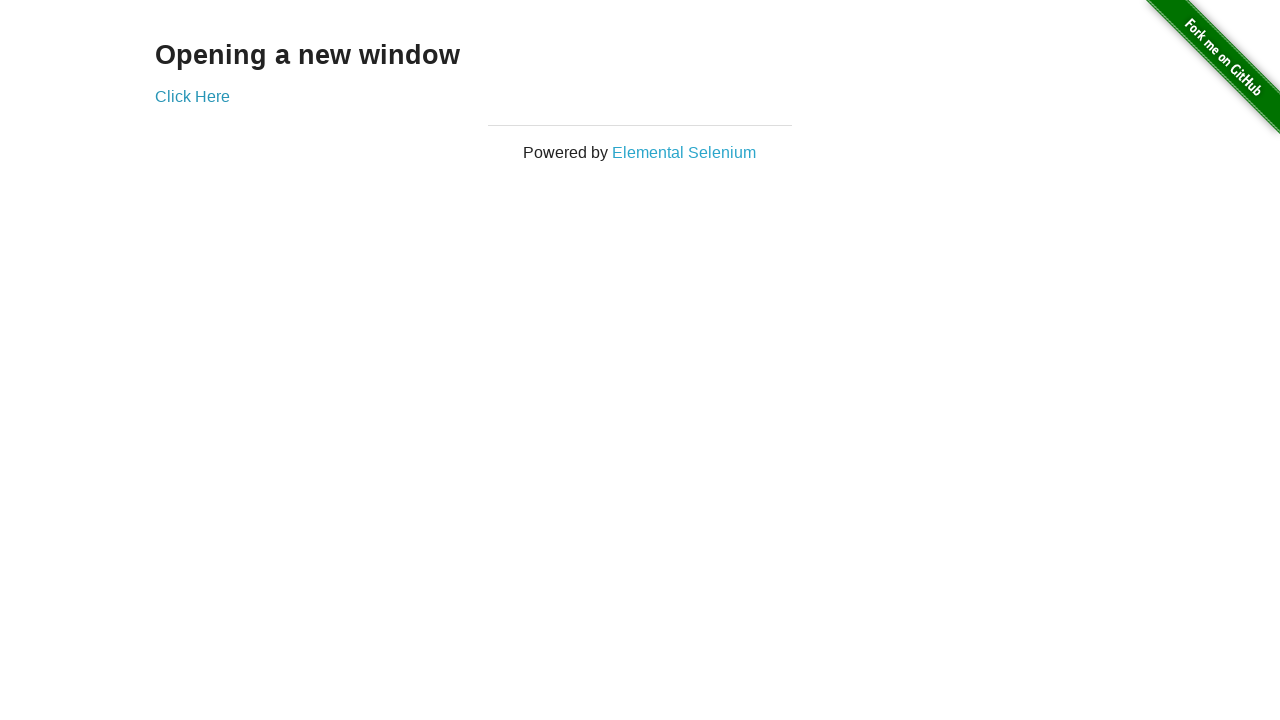

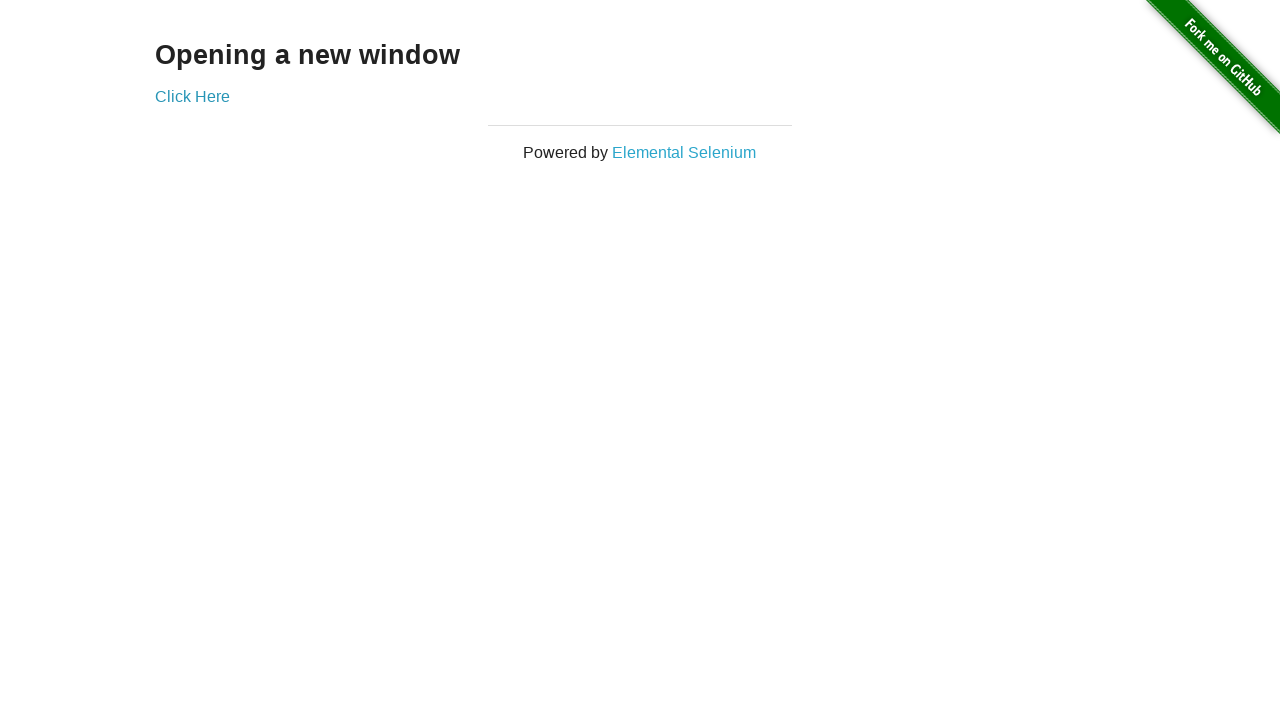